Tests dynamic loading functionality by clicking on a link to reveal a hidden element, triggering the loading process, and waiting for the element to become visible

Starting URL: http://the-internet.herokuapp.com/dynamic_loading

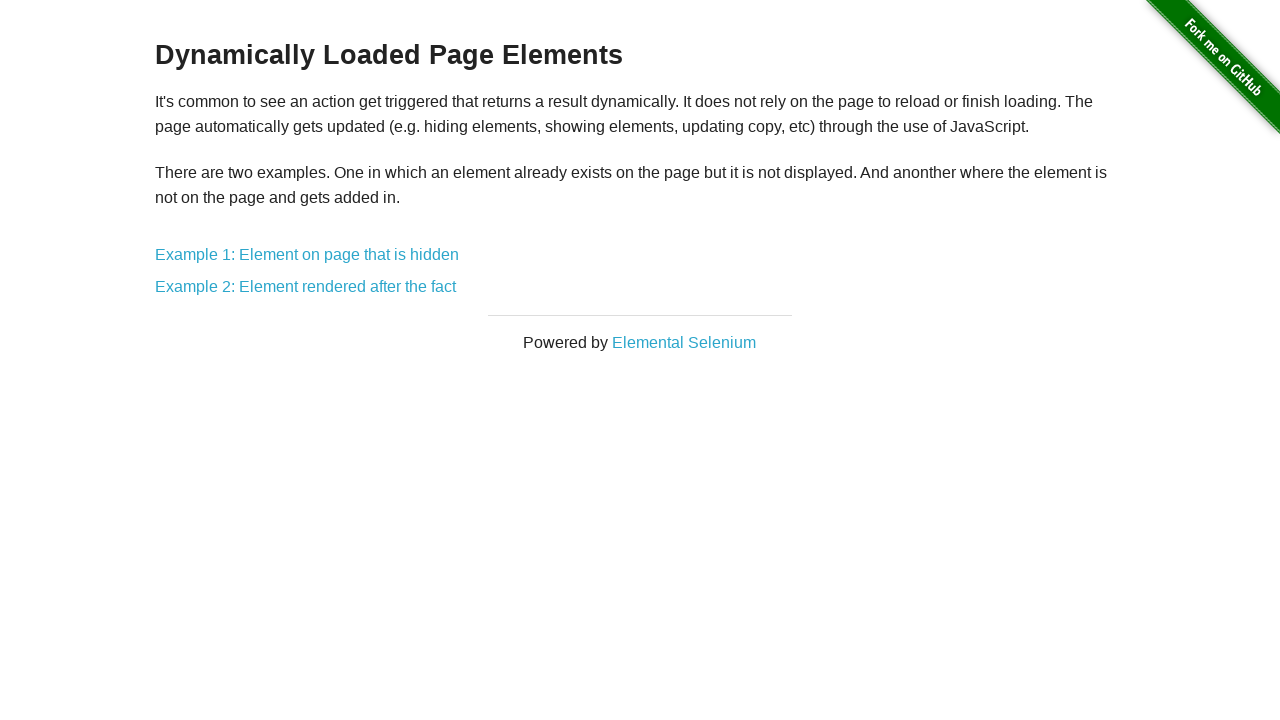

Clicked on 'Example 1: Element on page that is hidden' link at (307, 255) on a:has-text('Example 1: Element on page that is hidden')
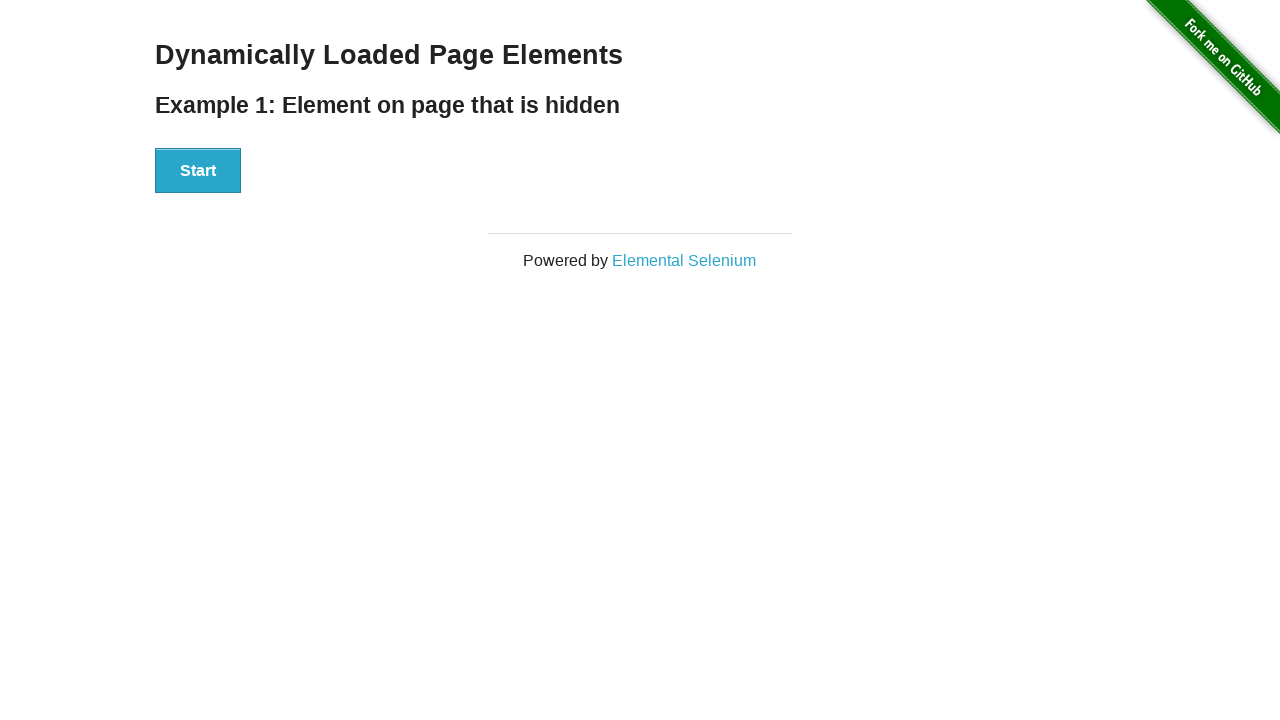

Clicked Start button to trigger dynamic loading at (198, 171) on div[id='start'] button
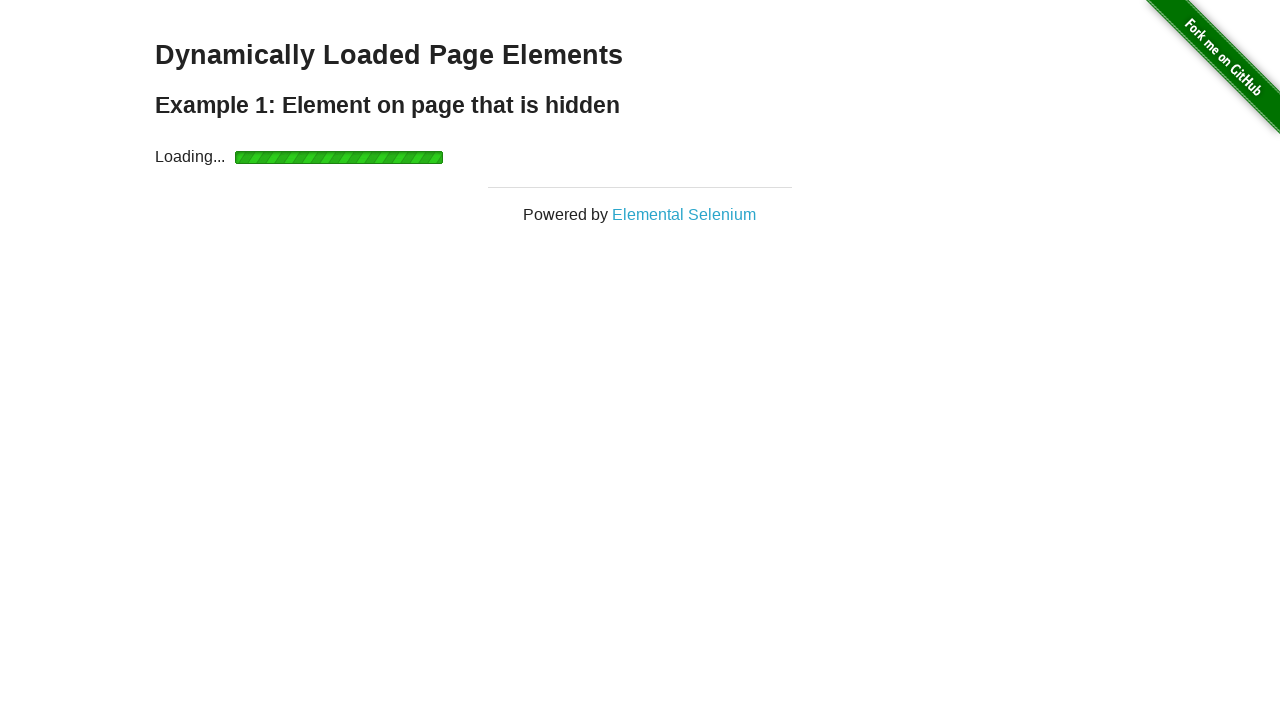

Waited for hidden element to become visible
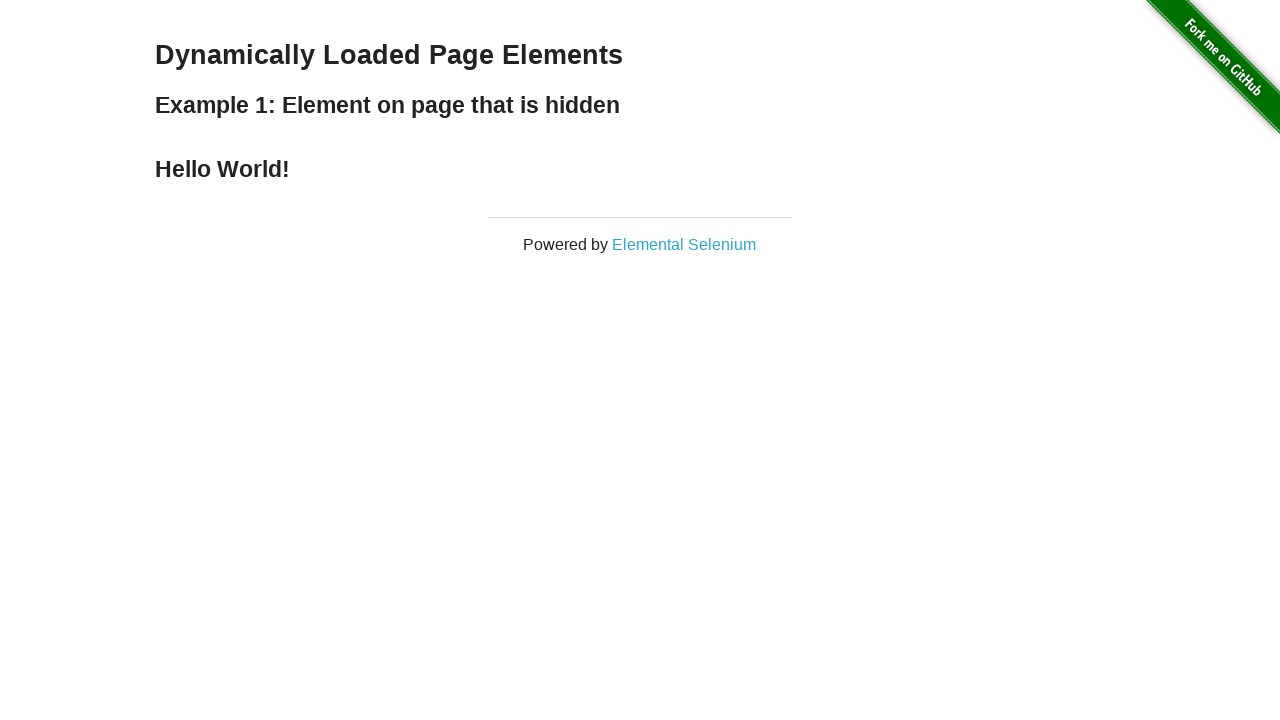

Retrieved text from loaded element: 'Hello World!'
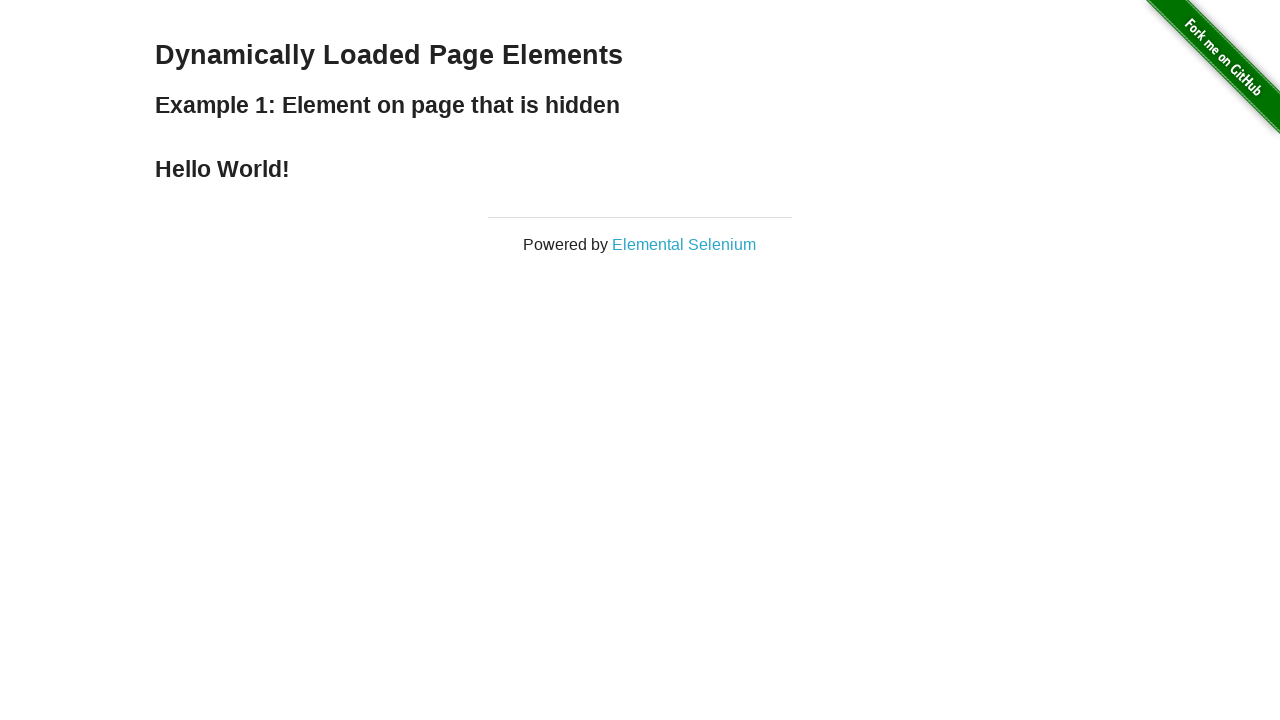

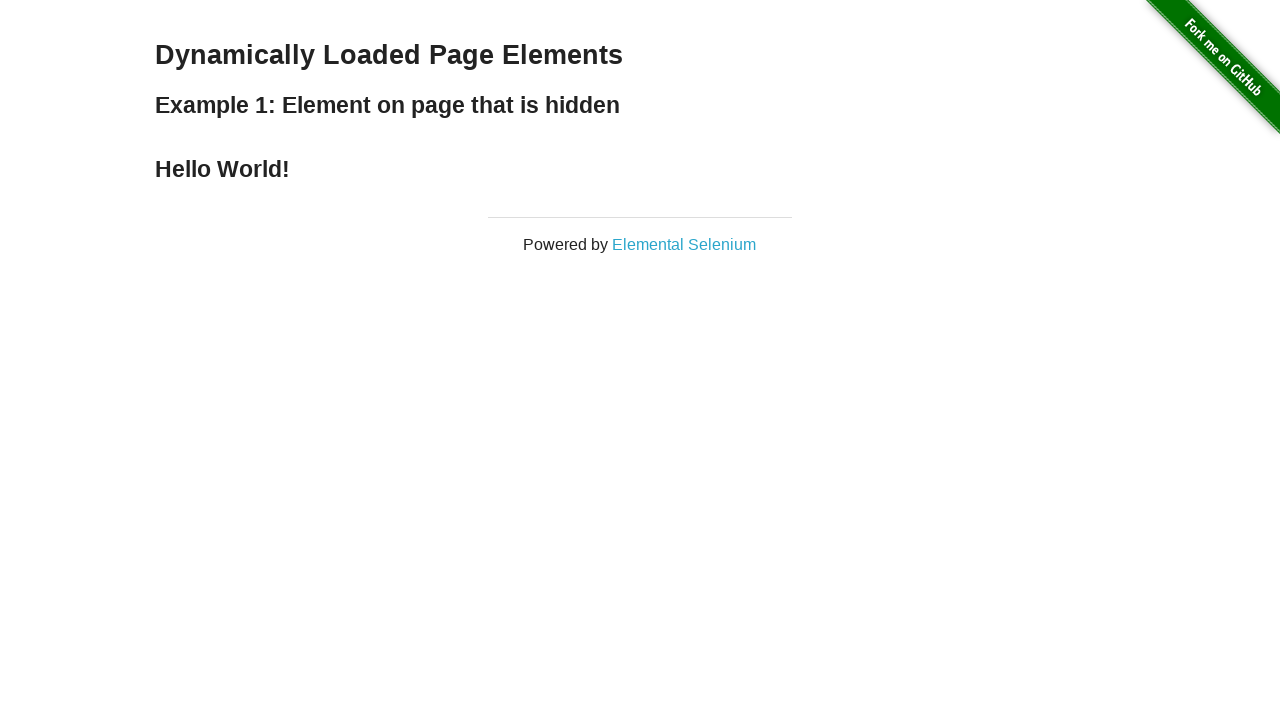